Tests browser tab switching functionality by clicking a button that opens a new tab, switching to the new tab, and then switching back to the original tab.

Starting URL: https://demoqa.com/browser-windows

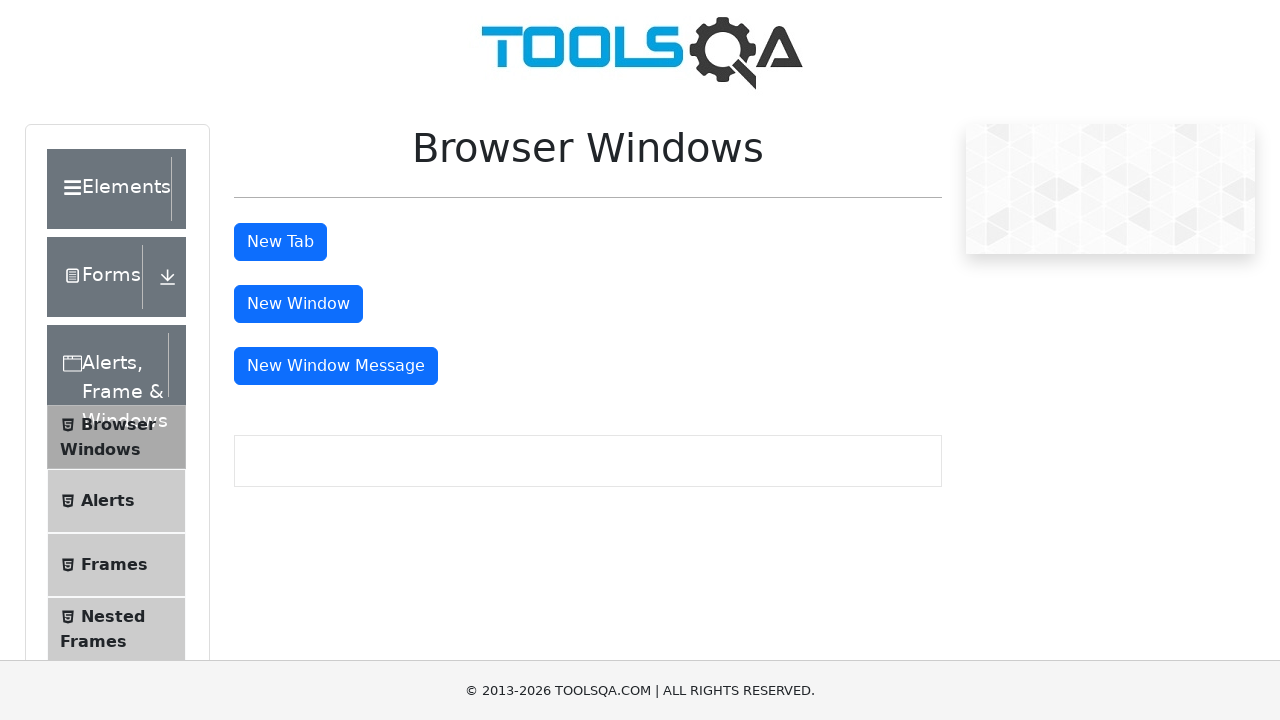

Clicked 'New Tab' button to open a new tab at (280, 242) on #tabButton
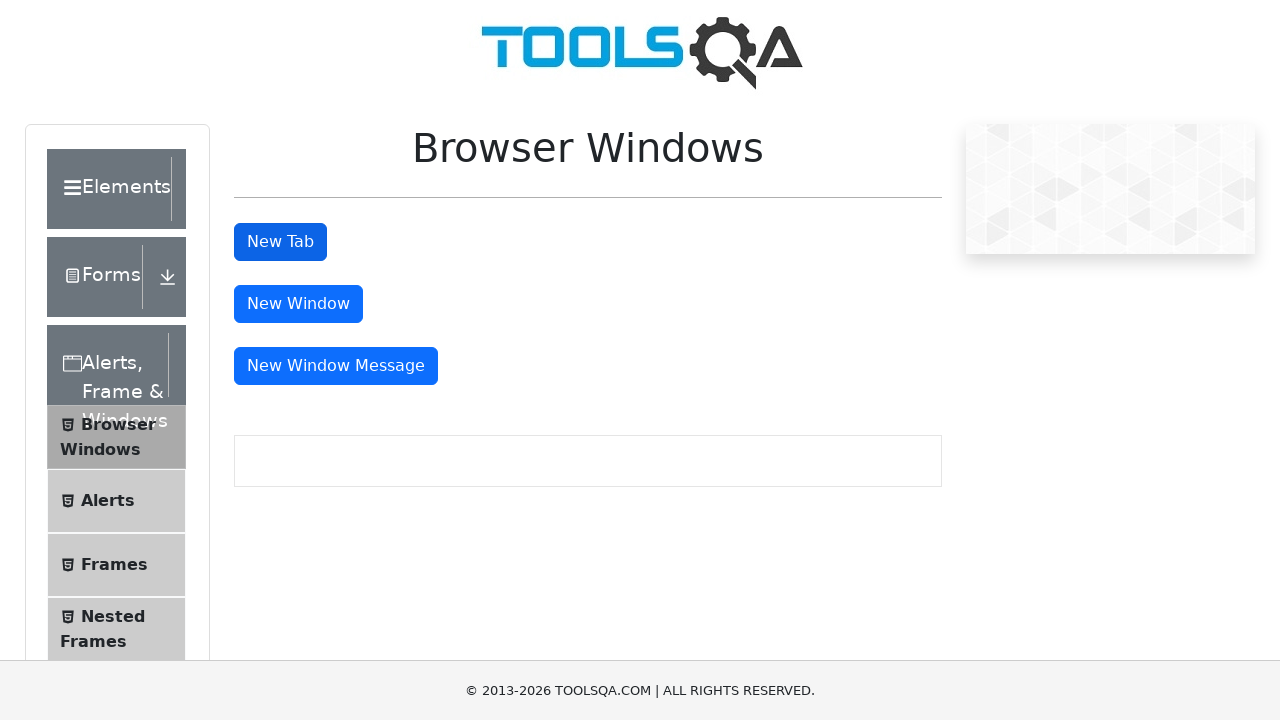

New tab opened and context captured at (280, 242) on #tabButton
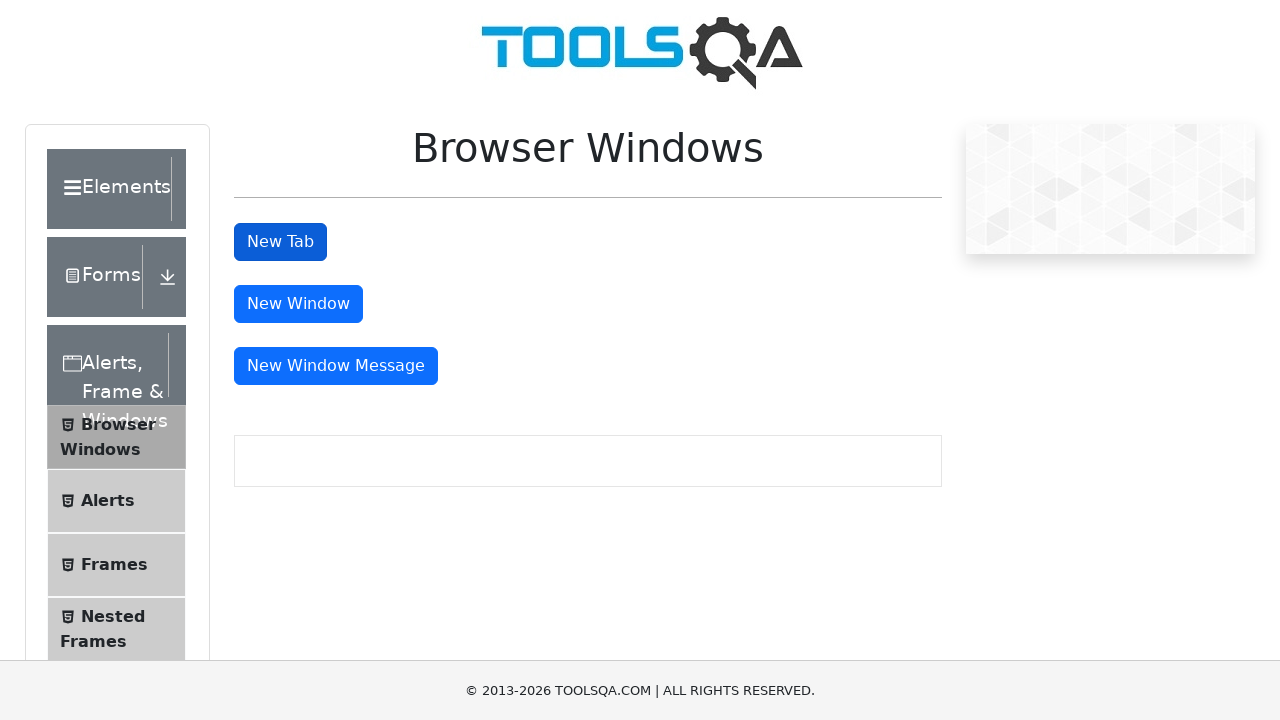

New page object assigned from context
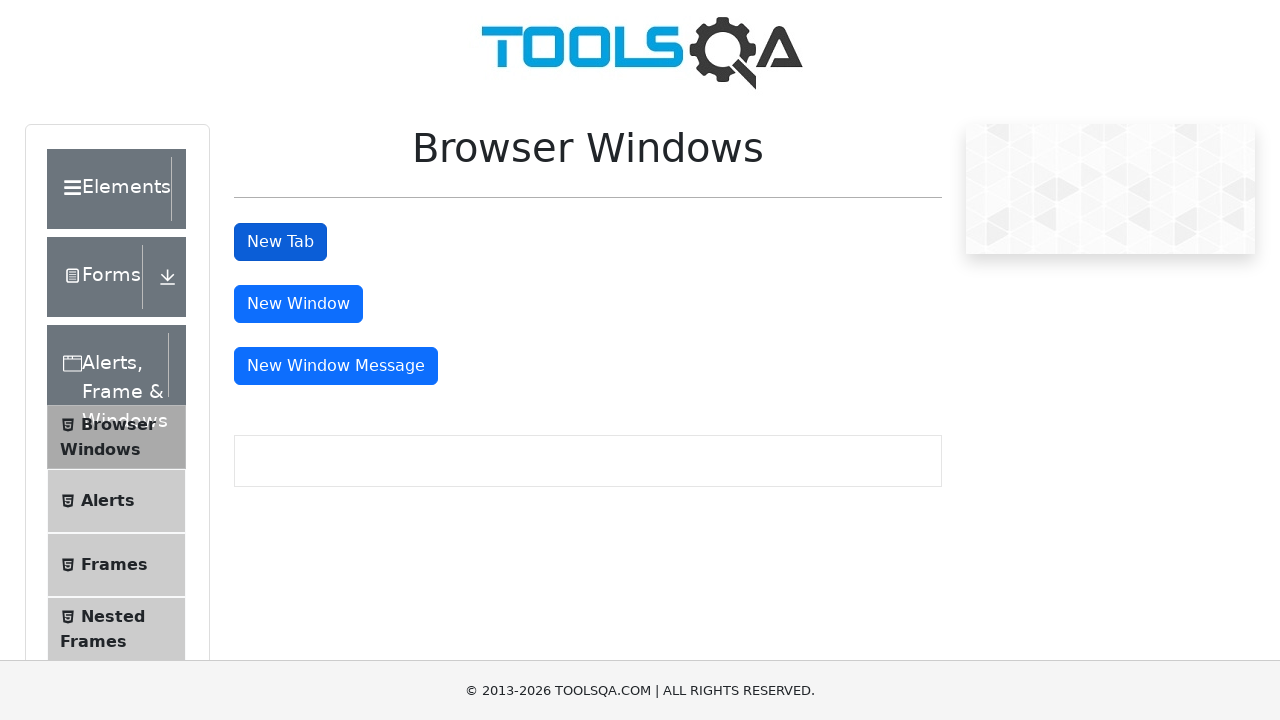

New tab page loaded completely
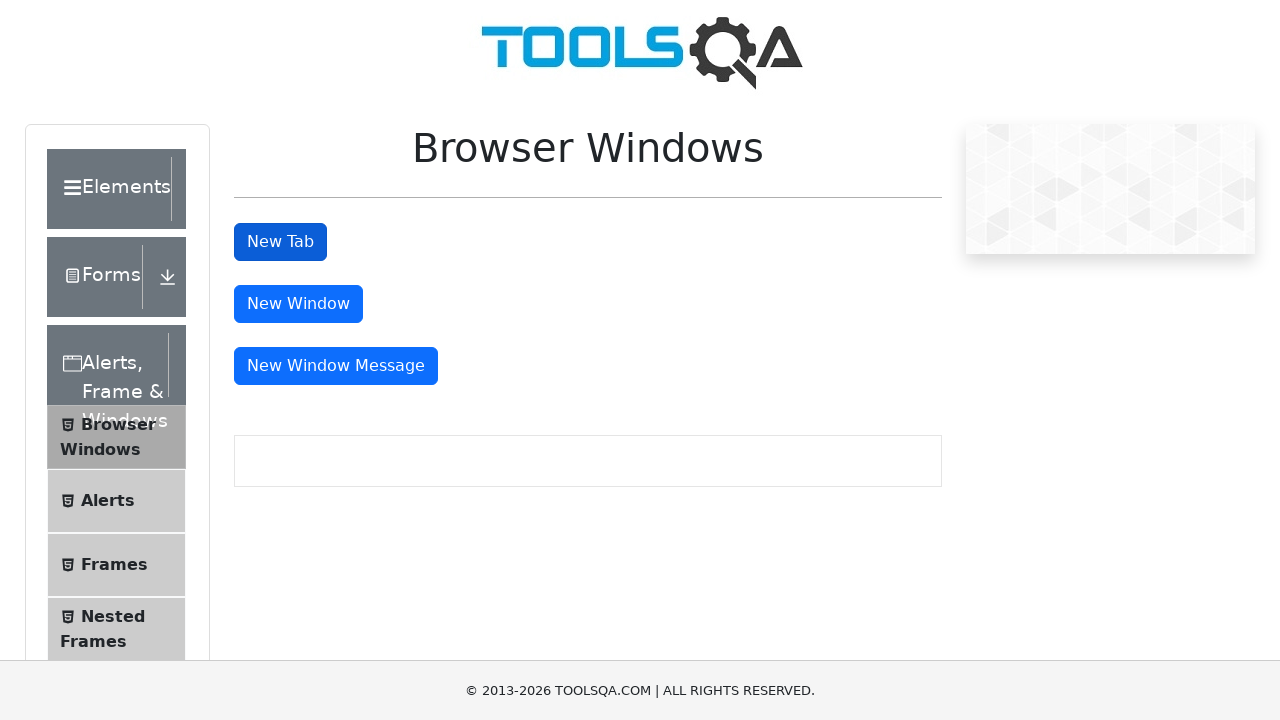

Retrieved page title from new tab: 
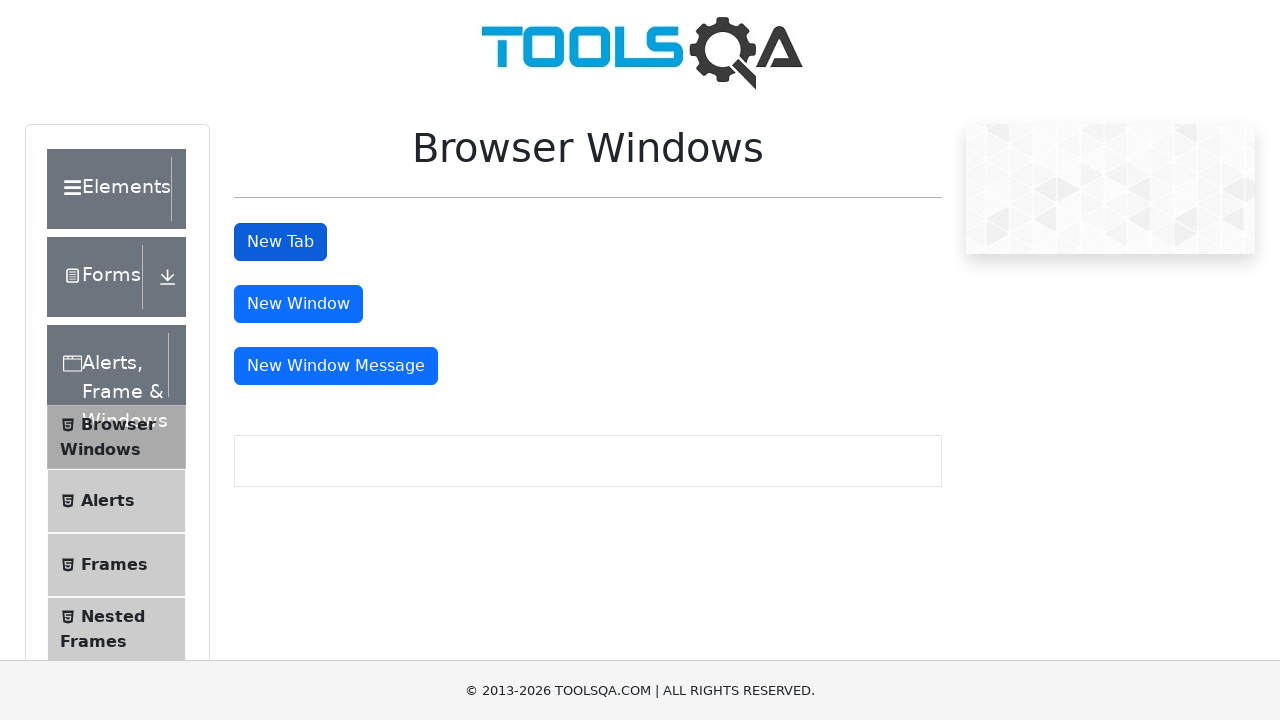

Retrieved page URL from new tab: https://demoqa.com/sample
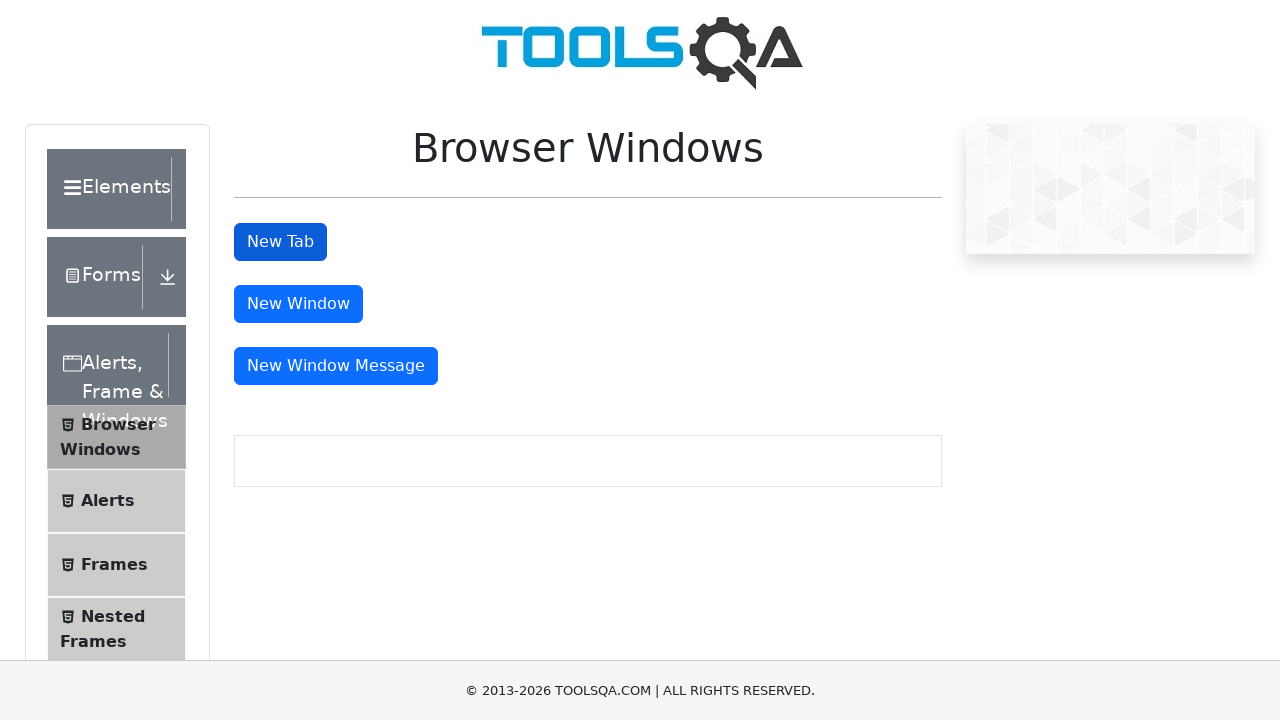

Switched back to original tab by bringing it to front
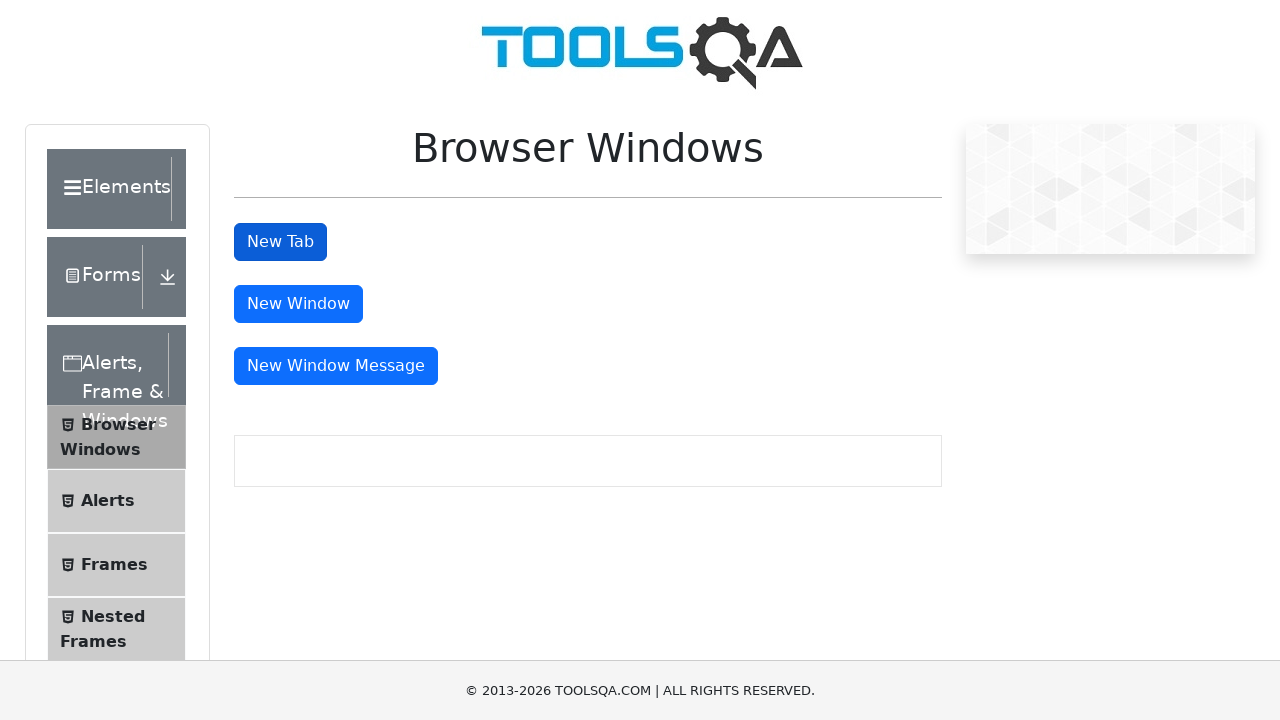

Retrieved page title from original tab: demosite
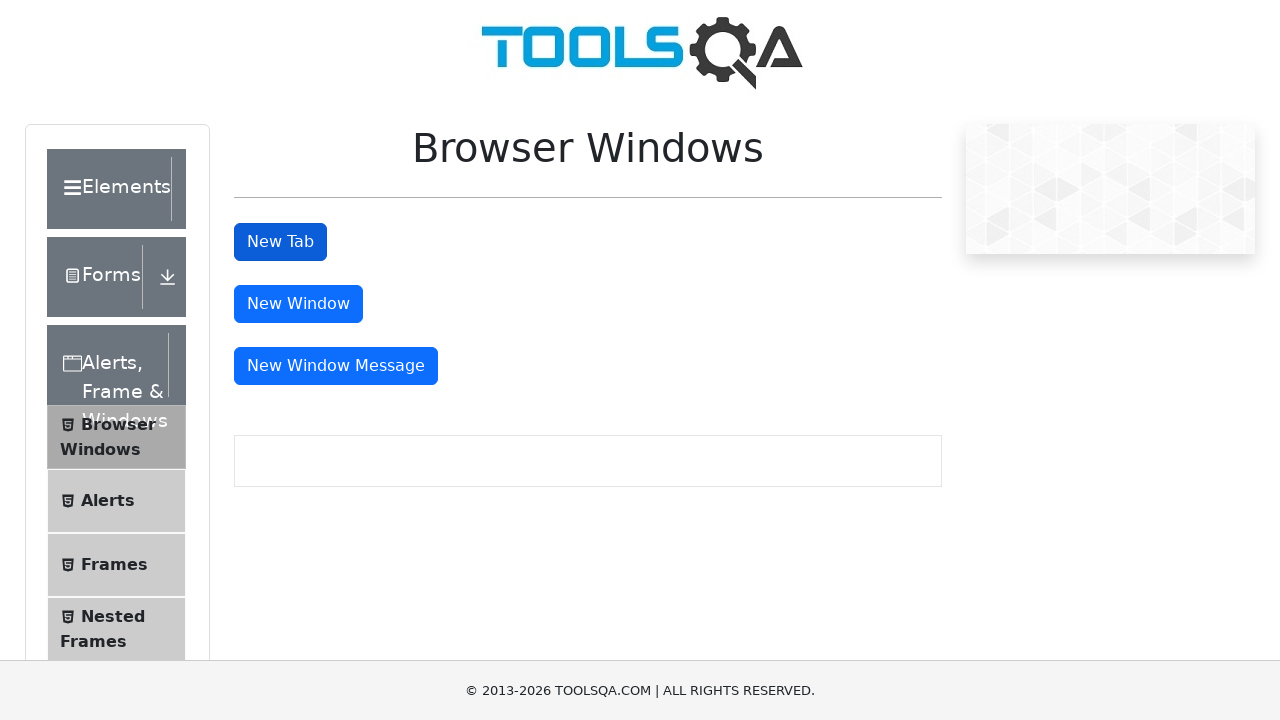

Retrieved page URL from original tab: https://demoqa.com/browser-windows
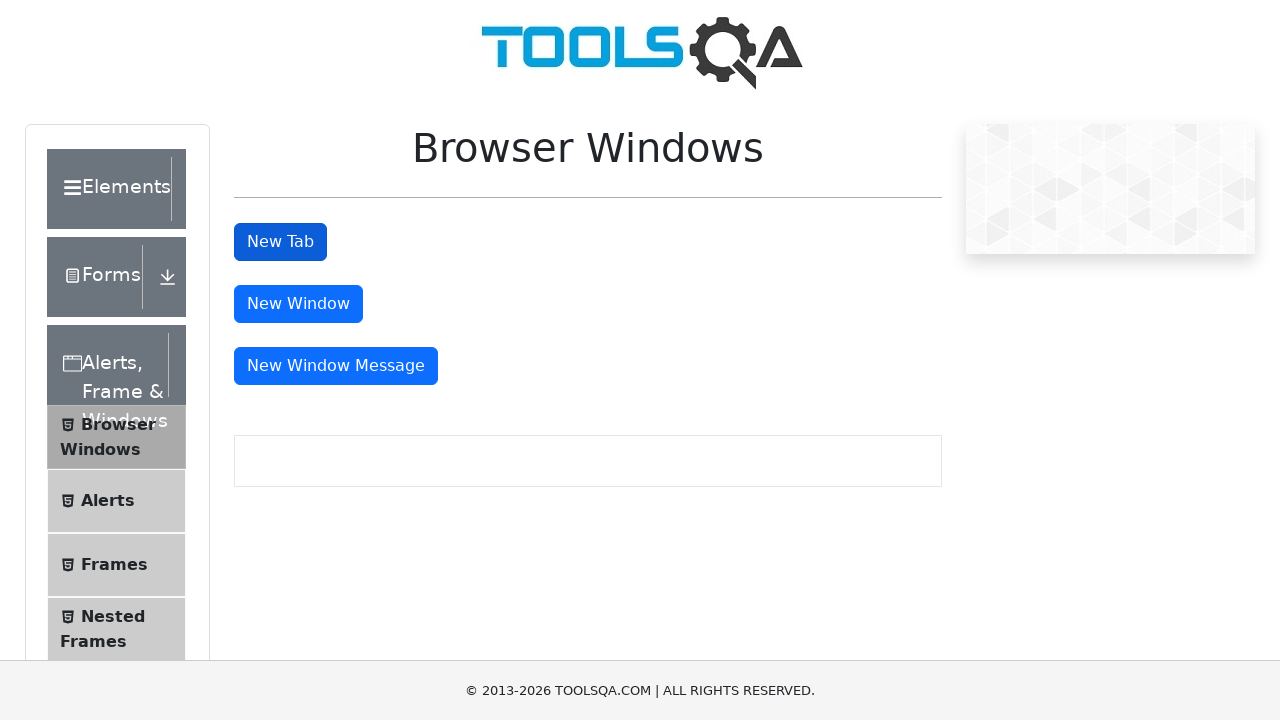

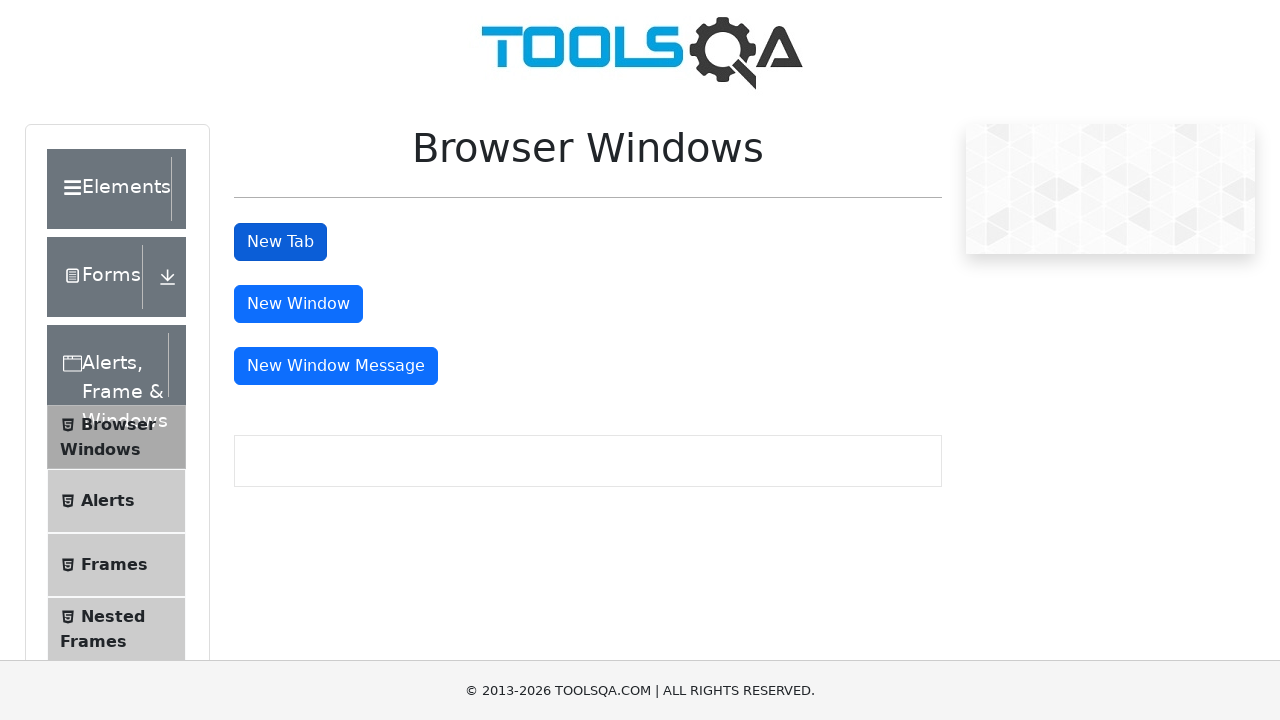